Tests keyboard interactions on a number input field by entering a value and using arrow up/down keys to increment and decrement the value

Starting URL: https://the-internet.herokuapp.com/inputs

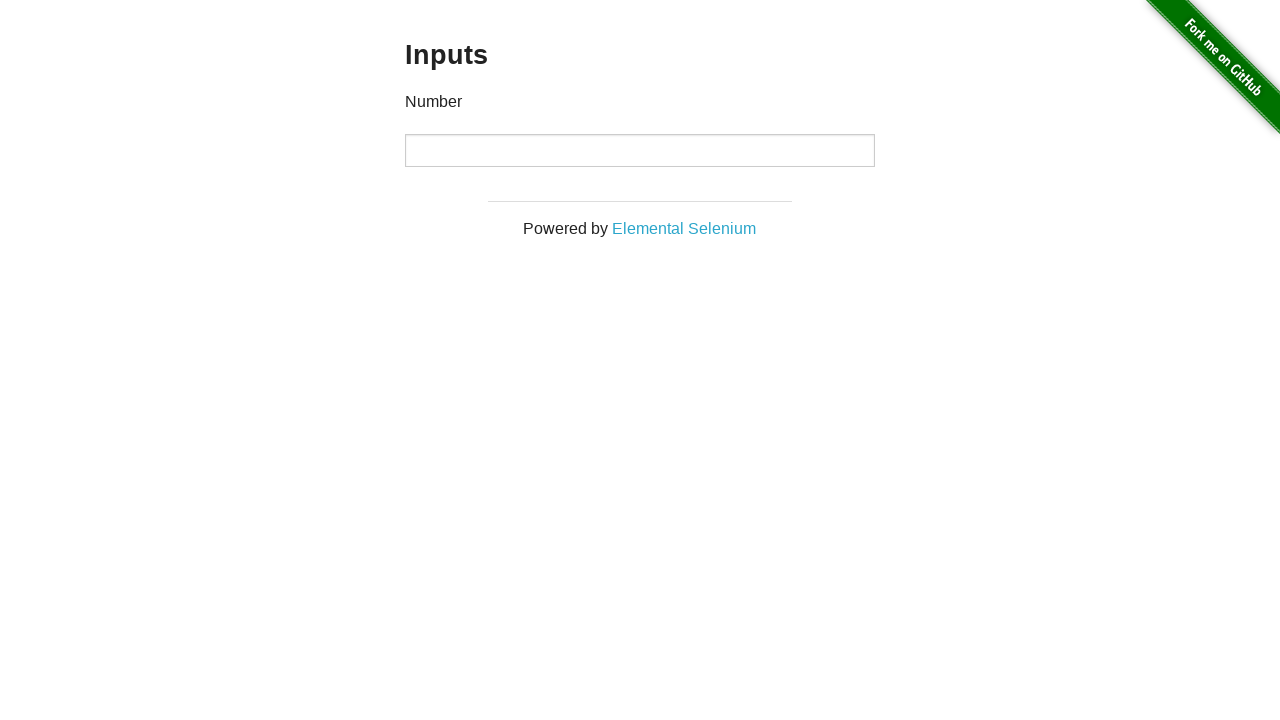

Filled number input field with value '5' on //p[contains(text(),'Number')]/following::input
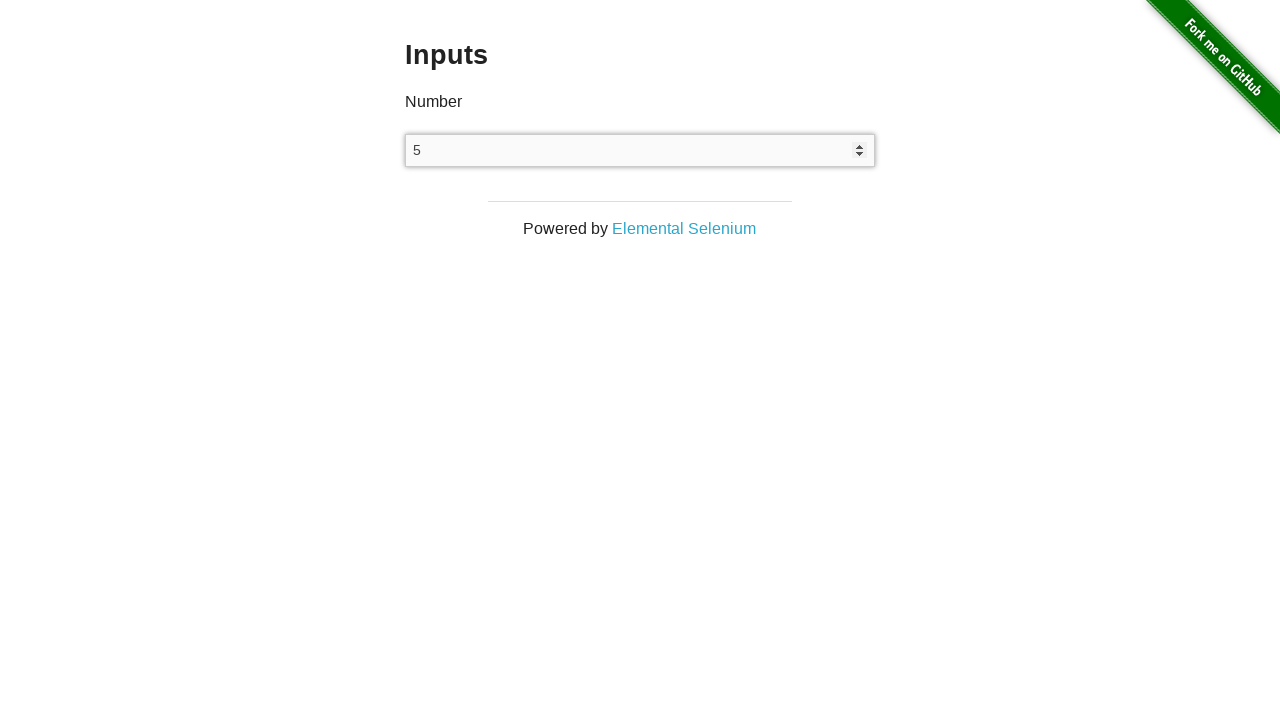

Clicked on number input field to focus at (640, 150) on xpath=//p[contains(text(),'Number')]/following::input
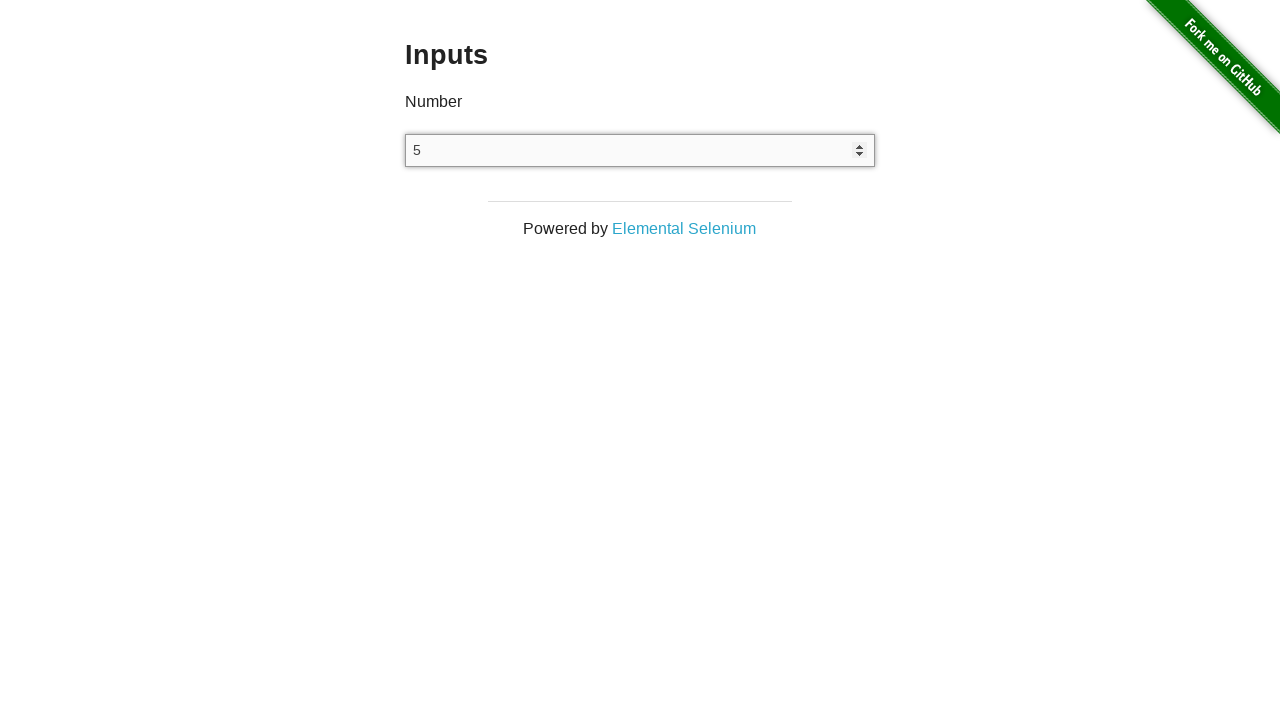

Pressed ArrowUp key to increment value on xpath=//p[contains(text(),'Number')]/following::input
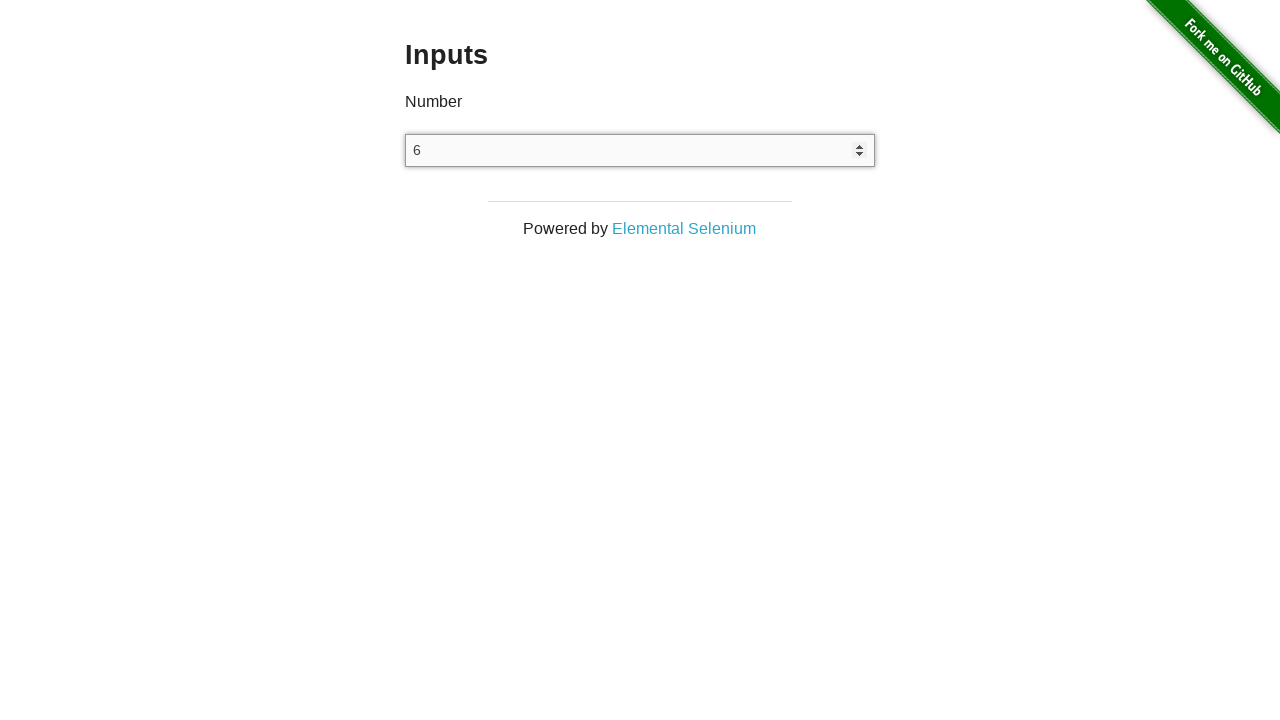

Pressed ArrowDown key to decrement value on xpath=//p[contains(text(),'Number')]/following::input
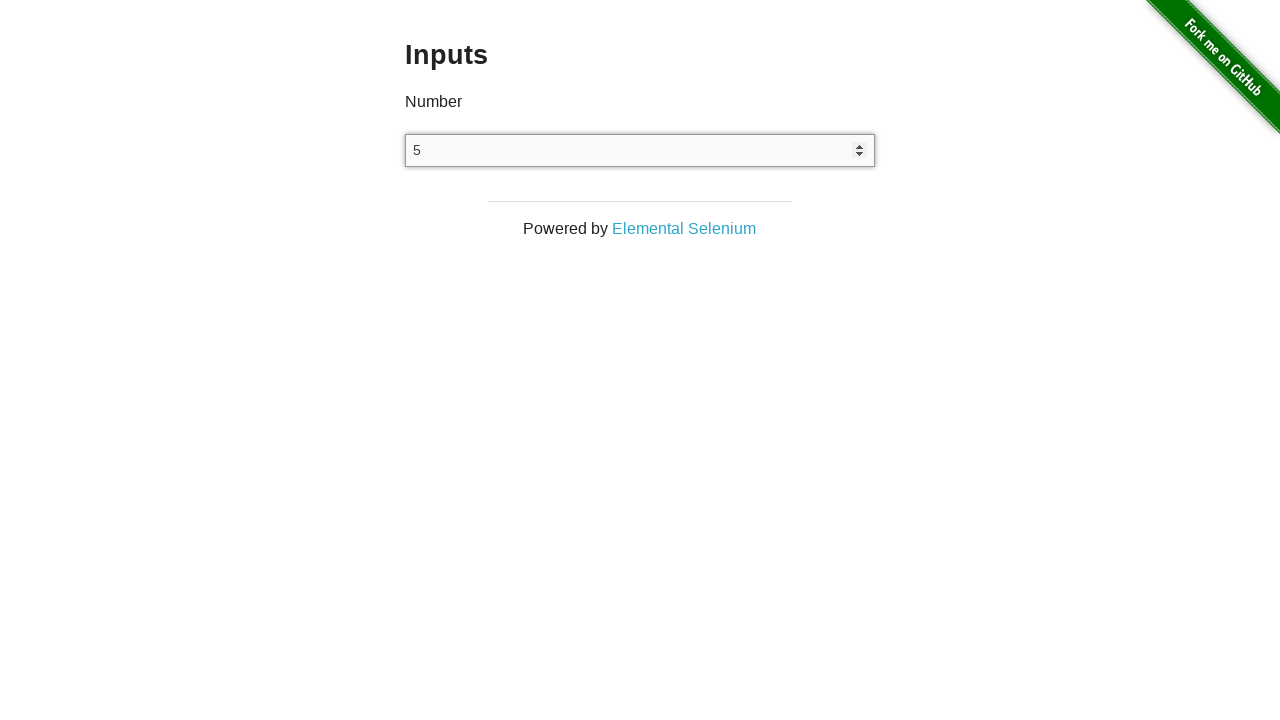

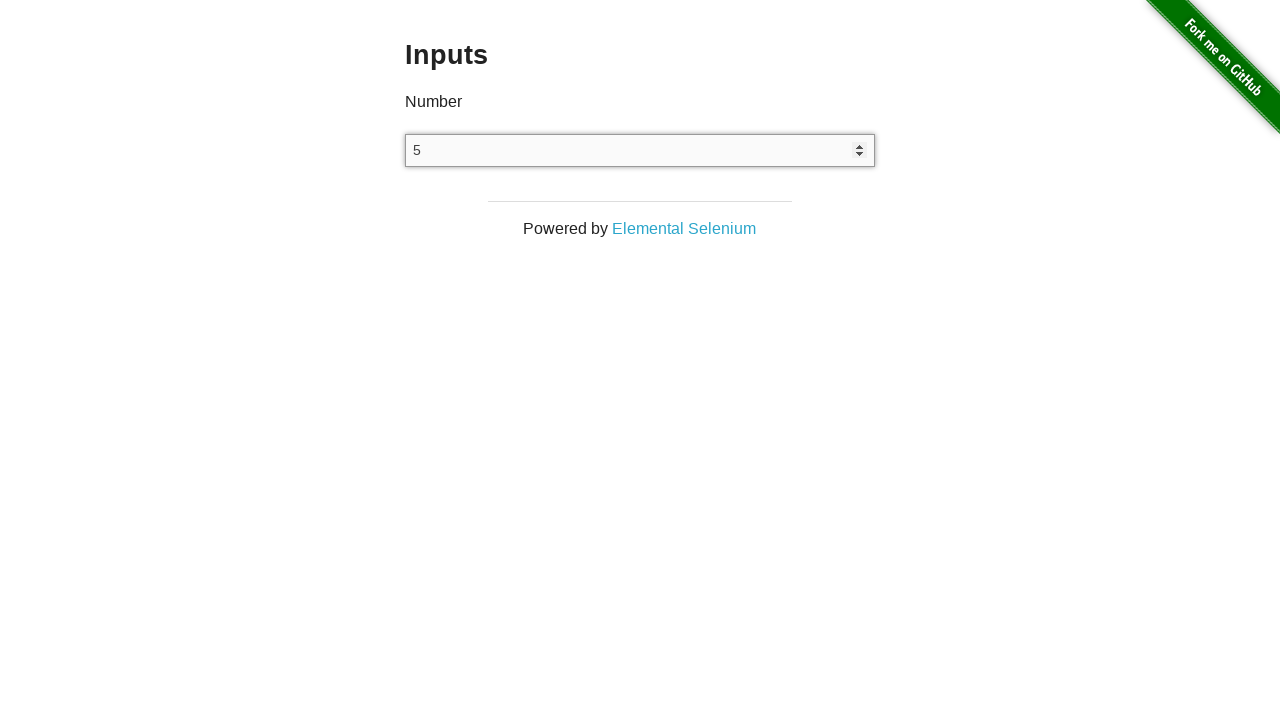